Tests filling out a registration form on an OpenCart site by entering first name and last name, then clicking the continue/submit button.

Starting URL: https://naveenautomationlabs.com/opencart/index.php?route=account/register

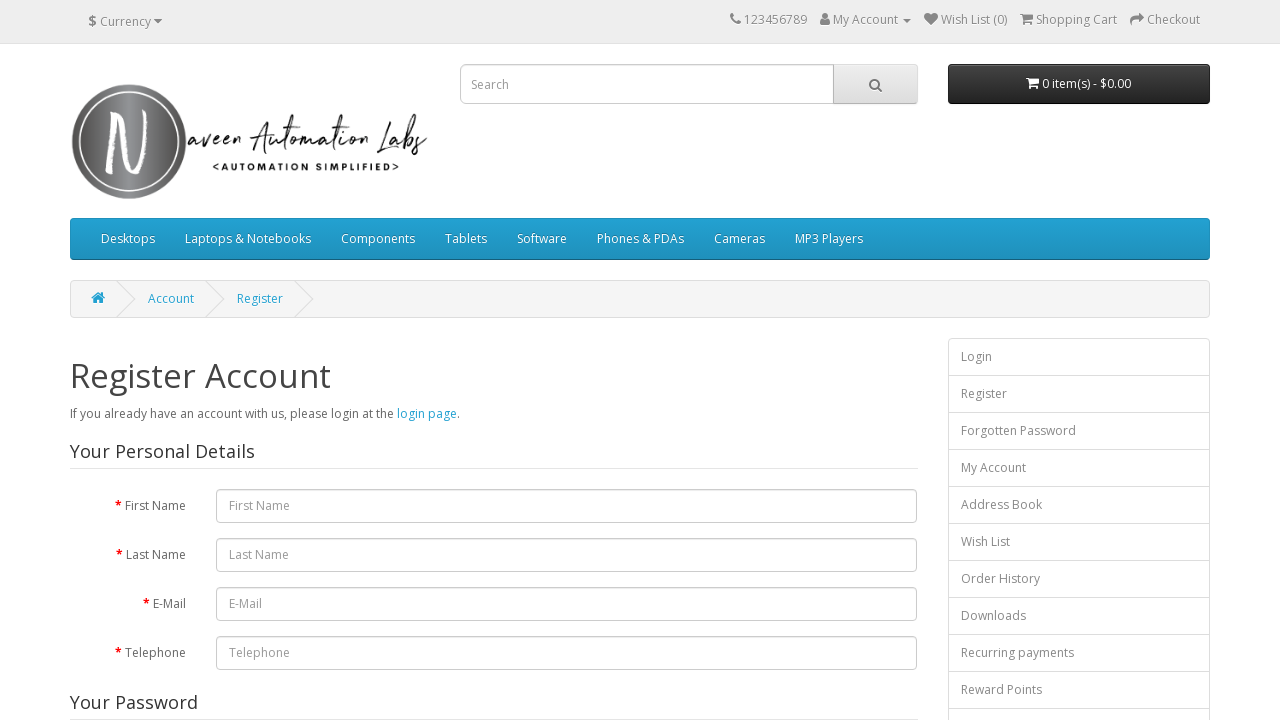

Filled first name field with 'Naveen' on #input-firstname
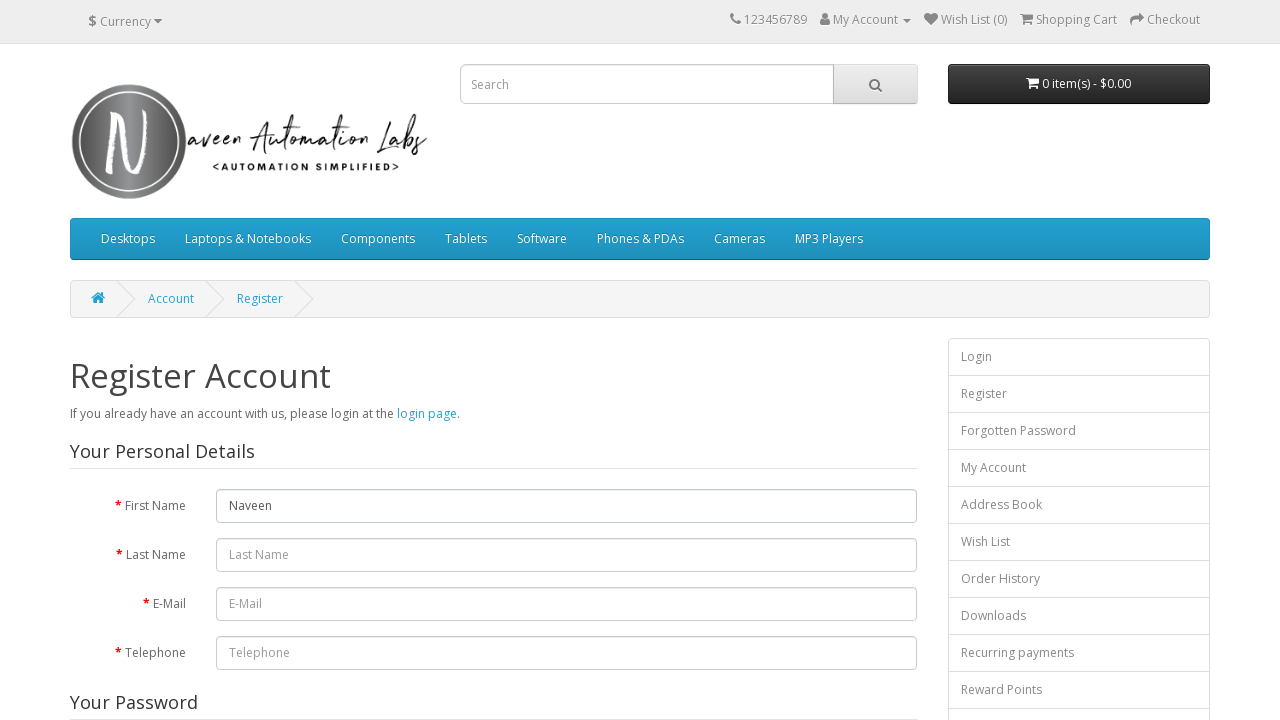

Filled last name field with 'Automation' on #input-lastname
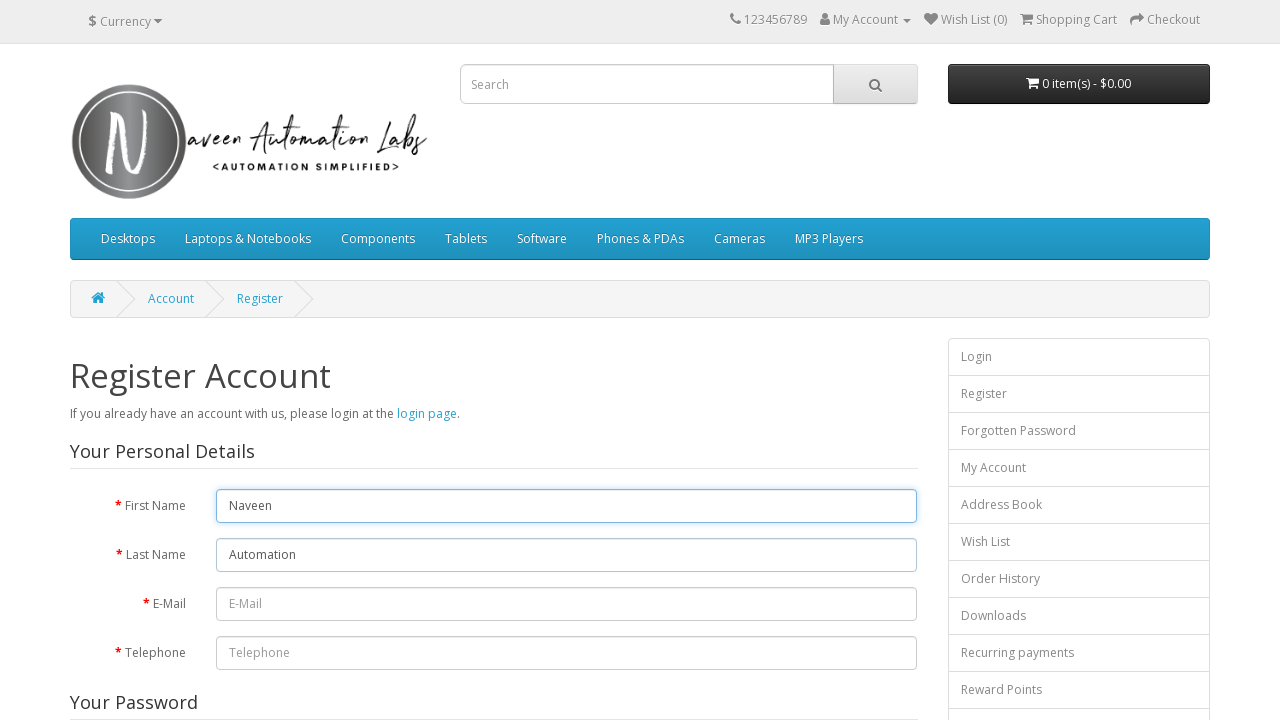

Clicked the continue/submit button to complete registration form at (879, 427) on input[type='submit']
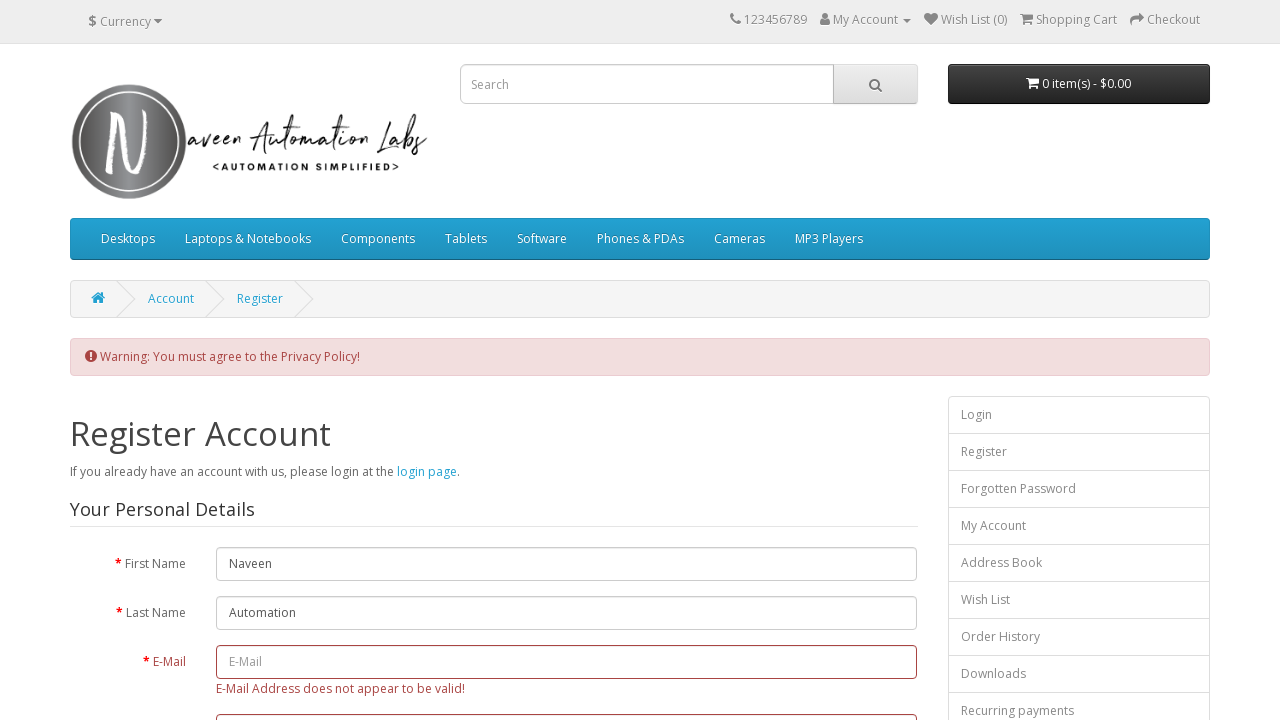

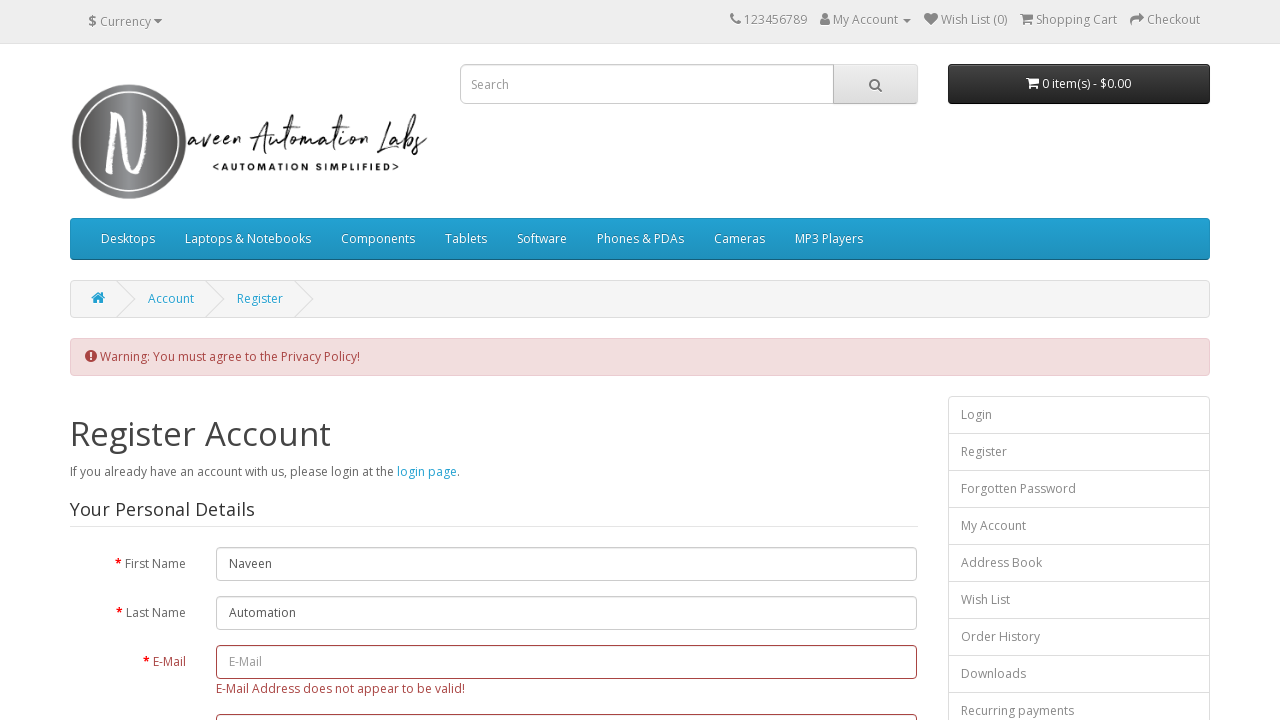